Tests A/B test opt-out by adding the opt-out cookie before navigating to the A/B test page, then verifying the page shows the opted-out state.

Starting URL: http://the-internet.herokuapp.com

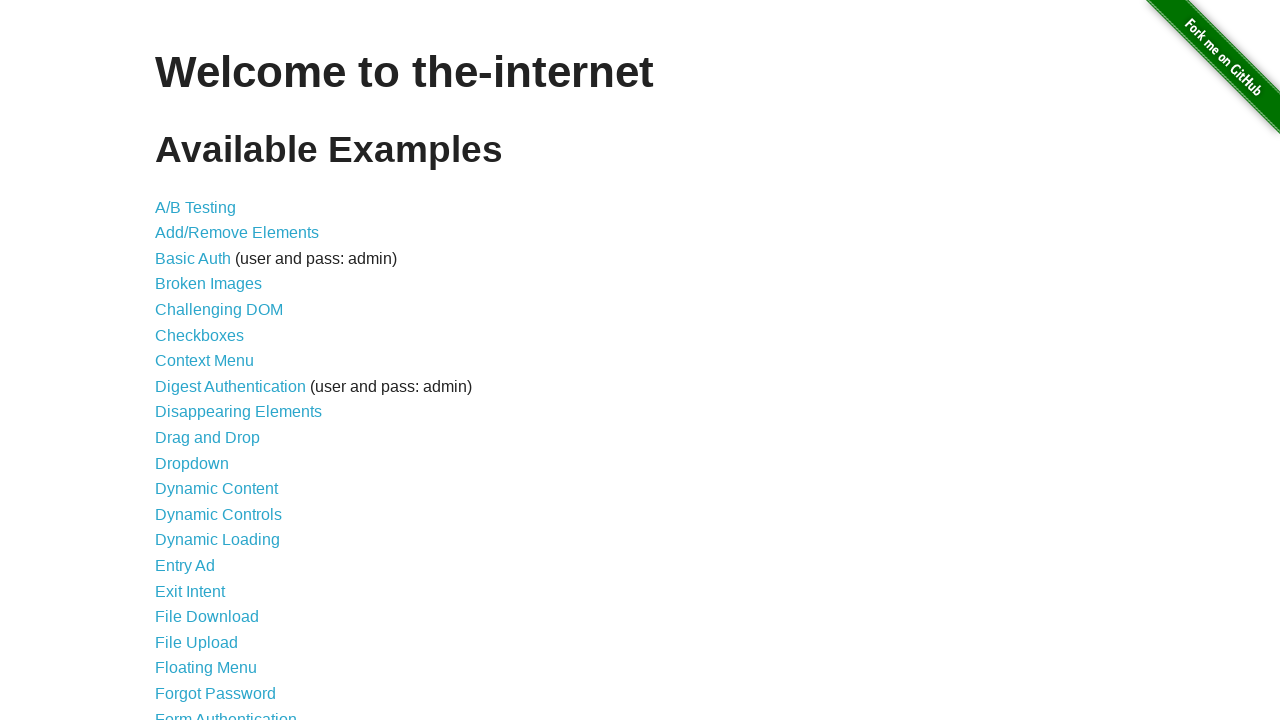

Added optimizelyOptOut cookie to context
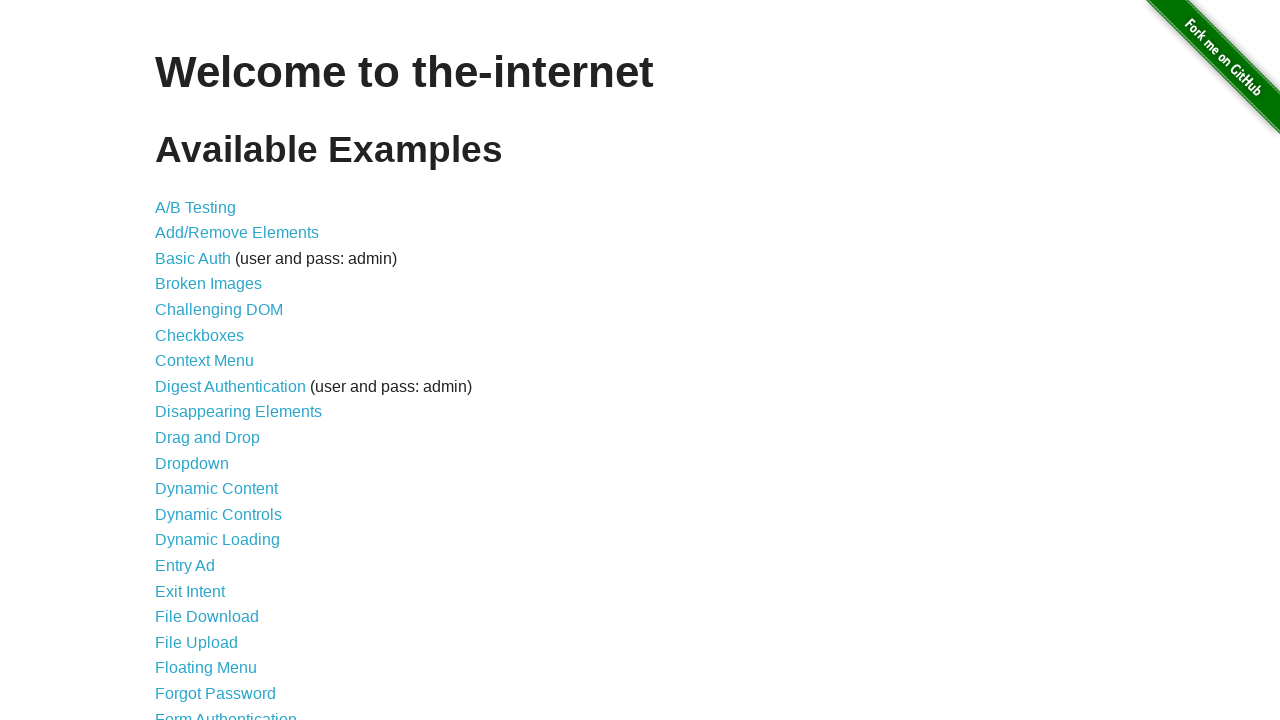

Navigated to A/B test page
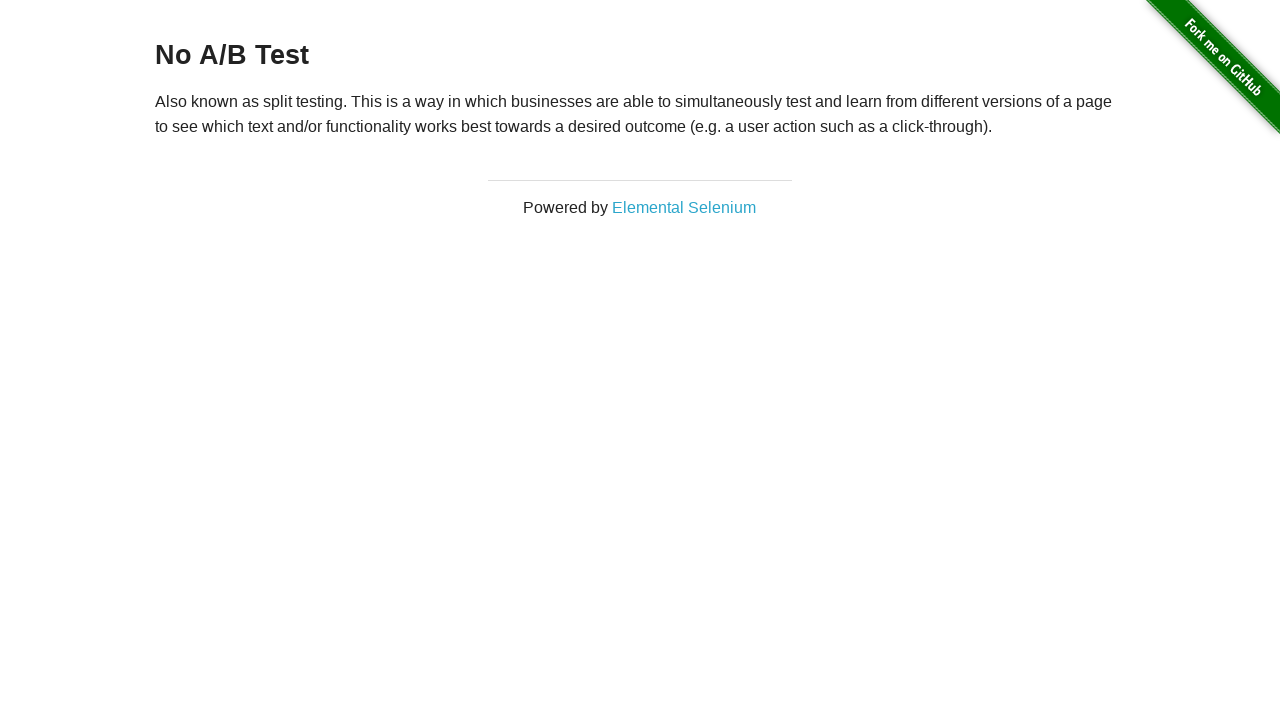

Retrieved heading text from page
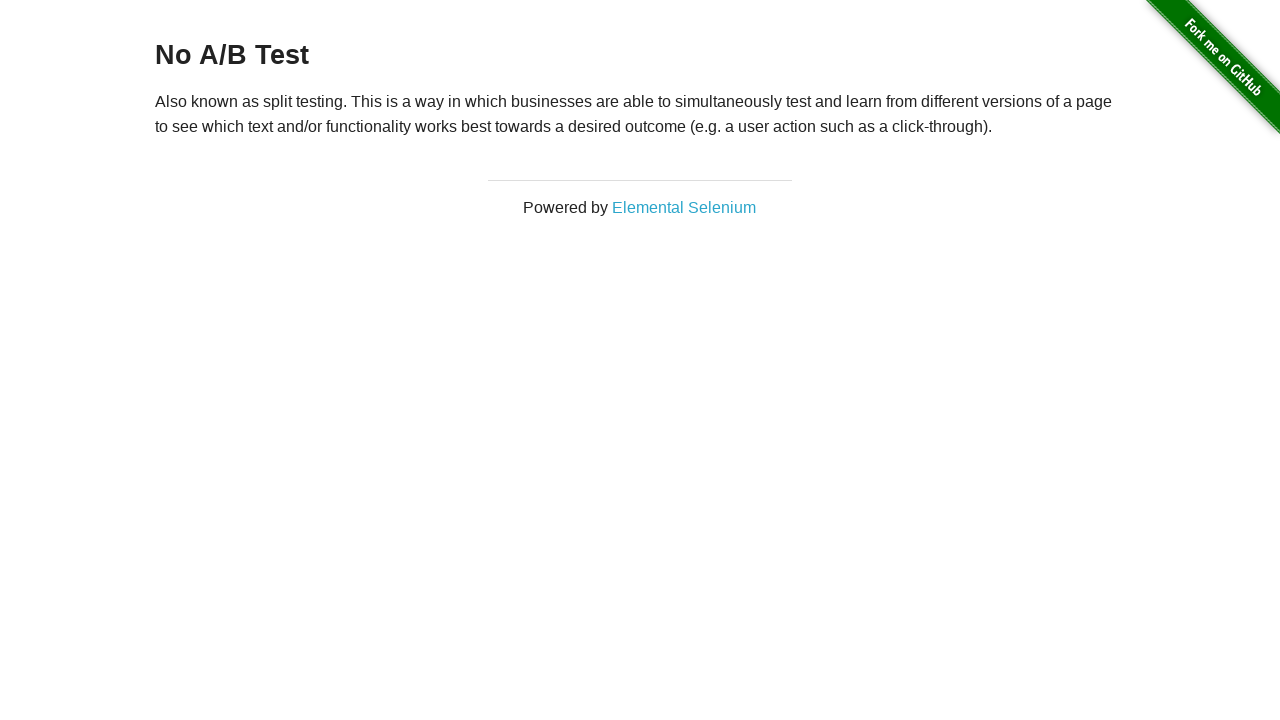

Verified heading starts with 'No A/B Test' - opt-out cookie is working
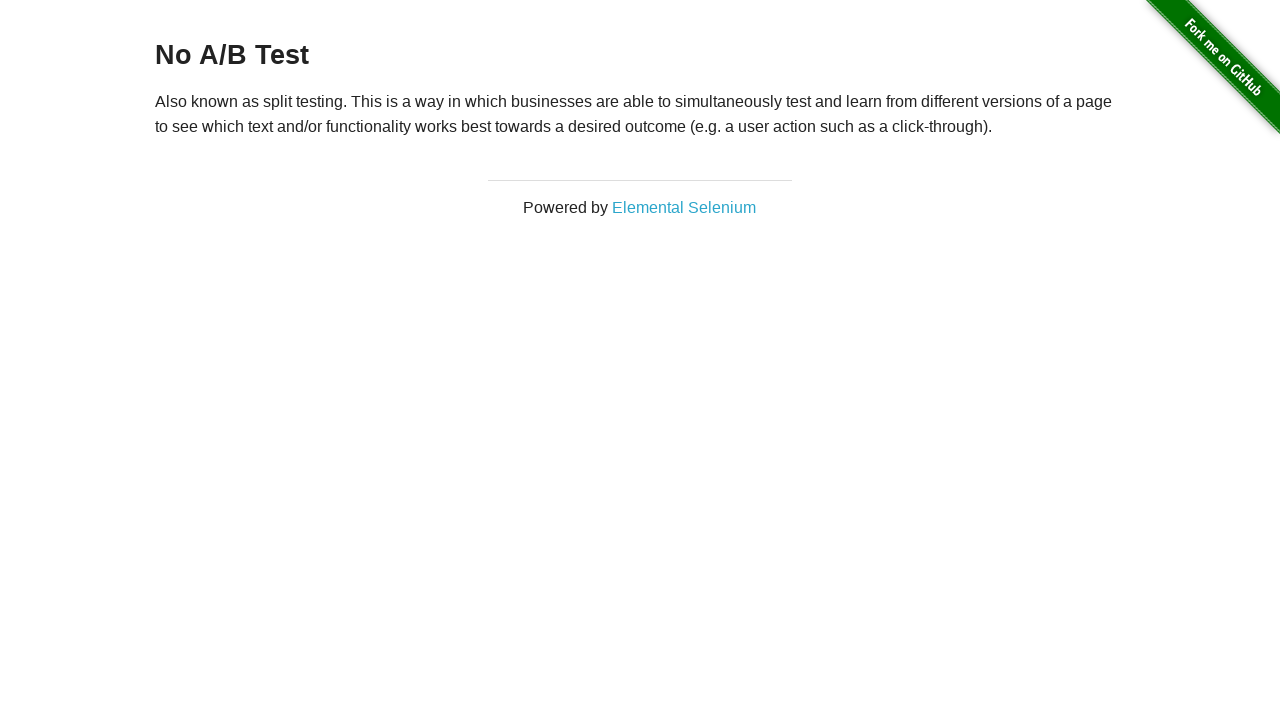

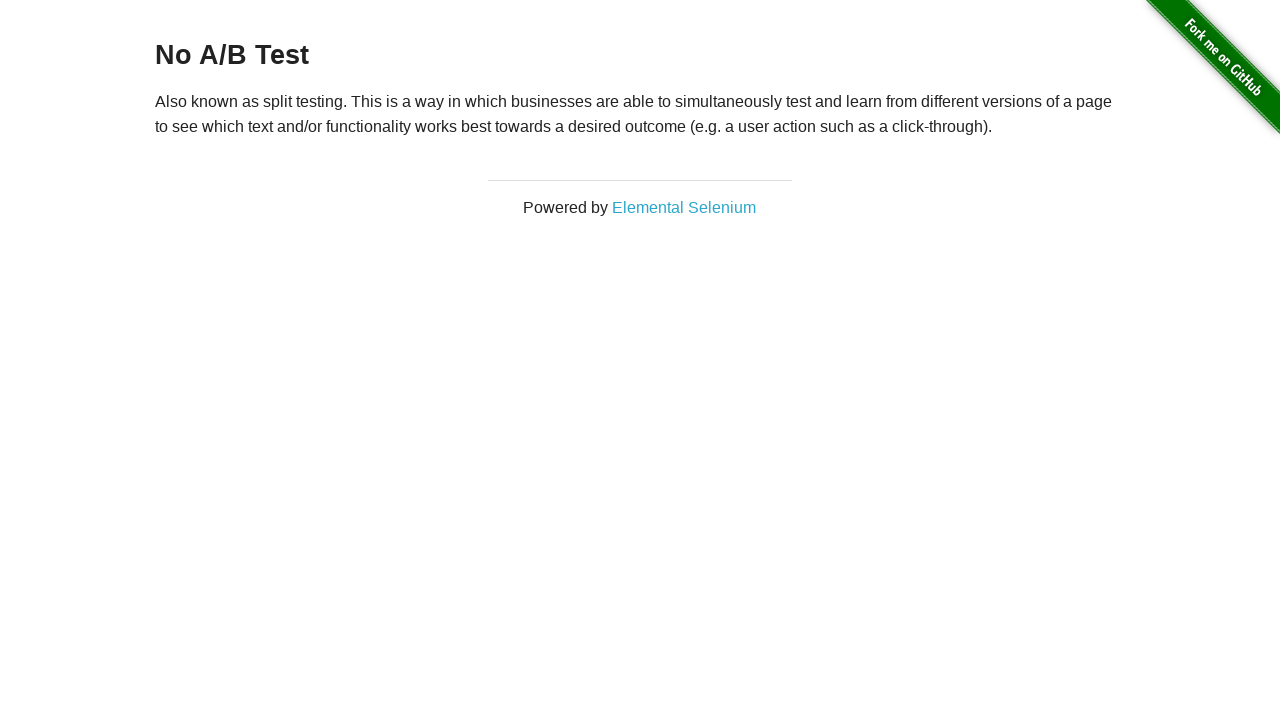